Tests dropdown selection functionality by selecting values from a state dropdown using different methods (label, value, index) and selecting multiple values from a hobbies multi-select dropdown

Starting URL: https://freelance-learn-automation.vercel.app/signup

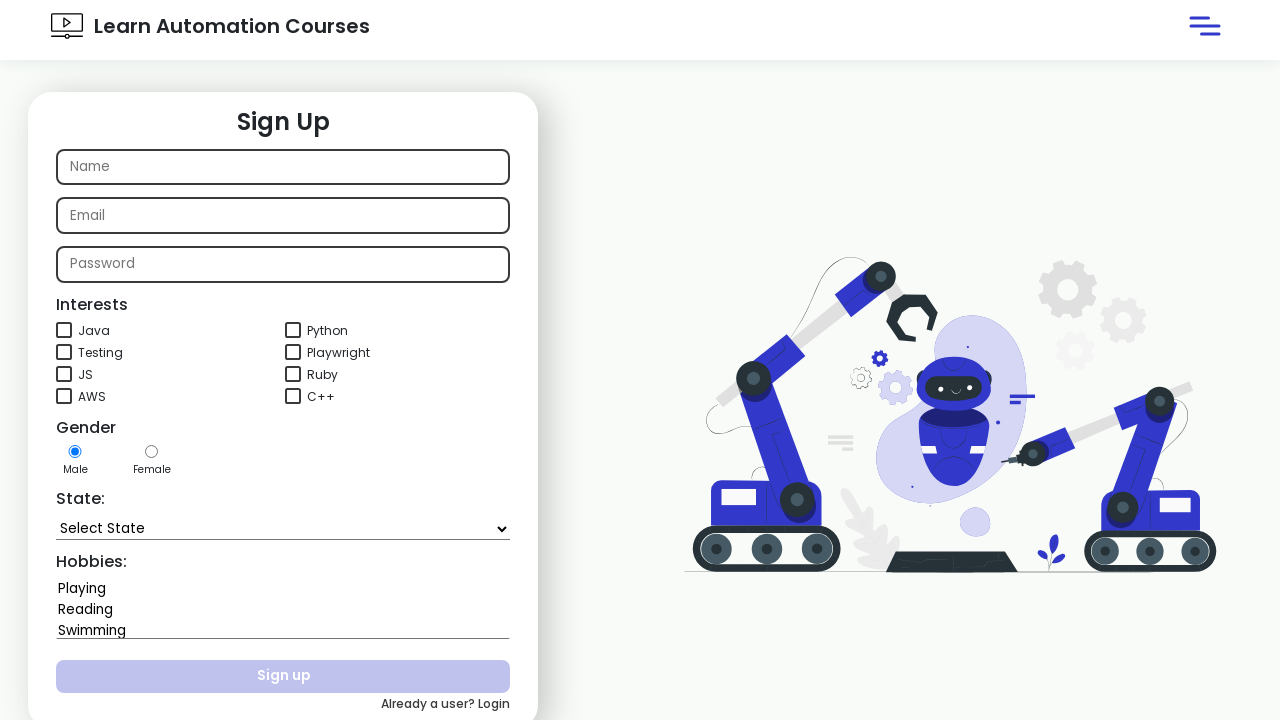

Selected 'Goa' from state dropdown by label on #state
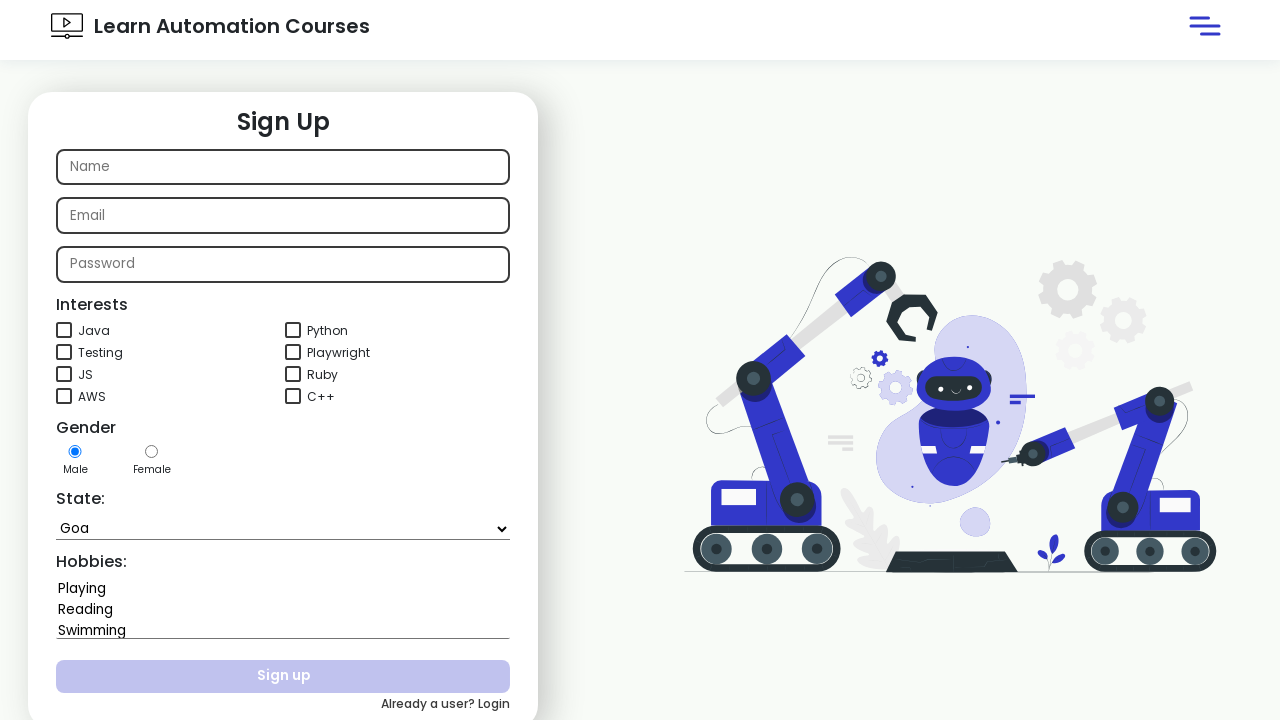

Selected 'Karnataka' from state dropdown by value on #state
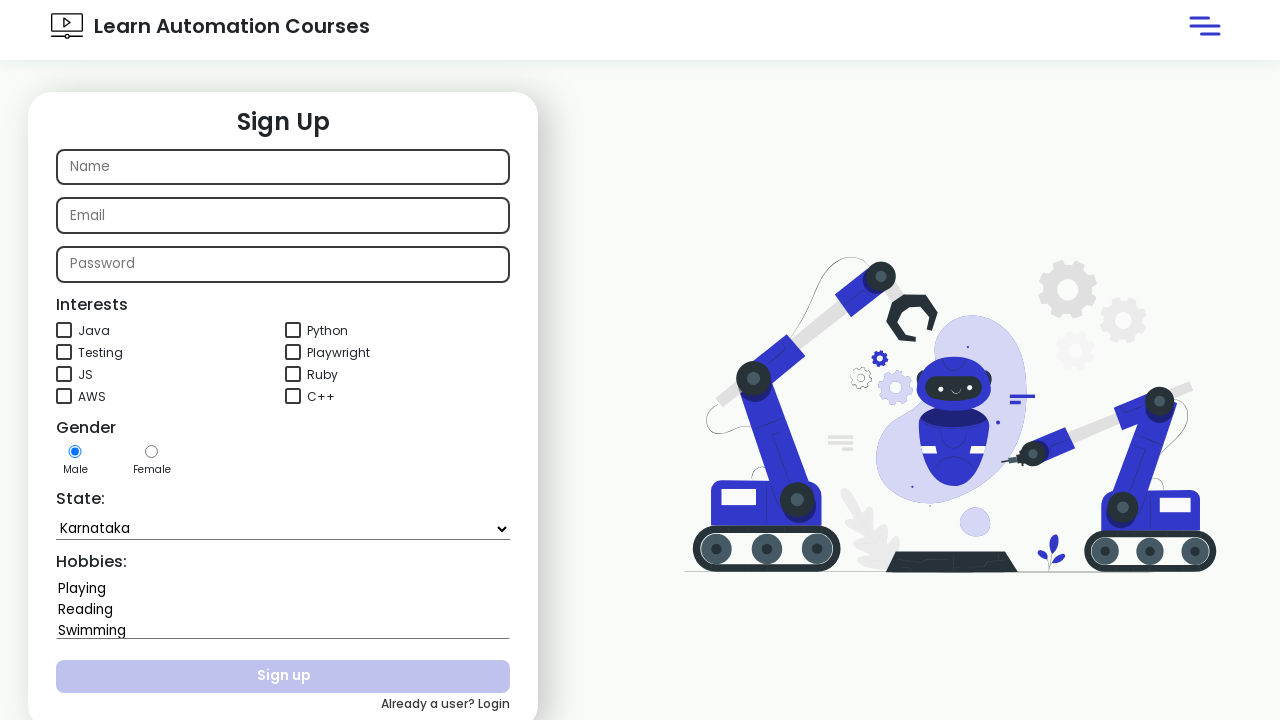

Selected state dropdown option at index 2 on #state
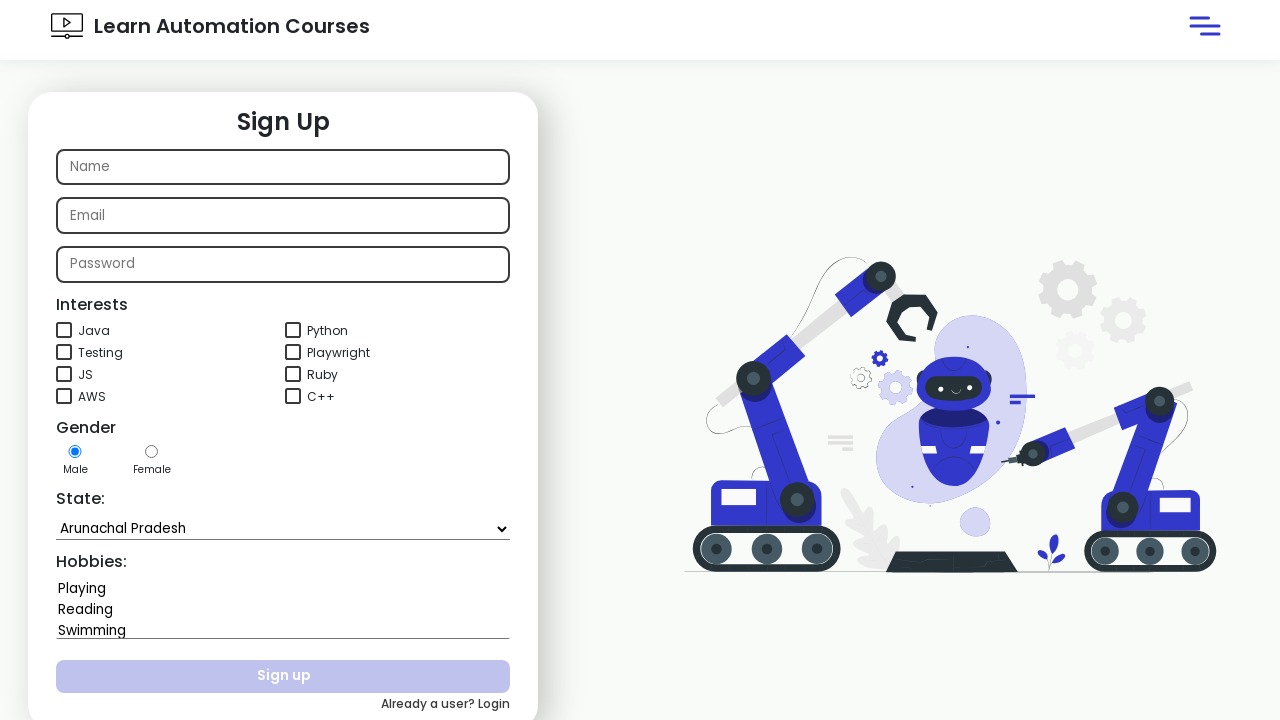

Located state dropdown element
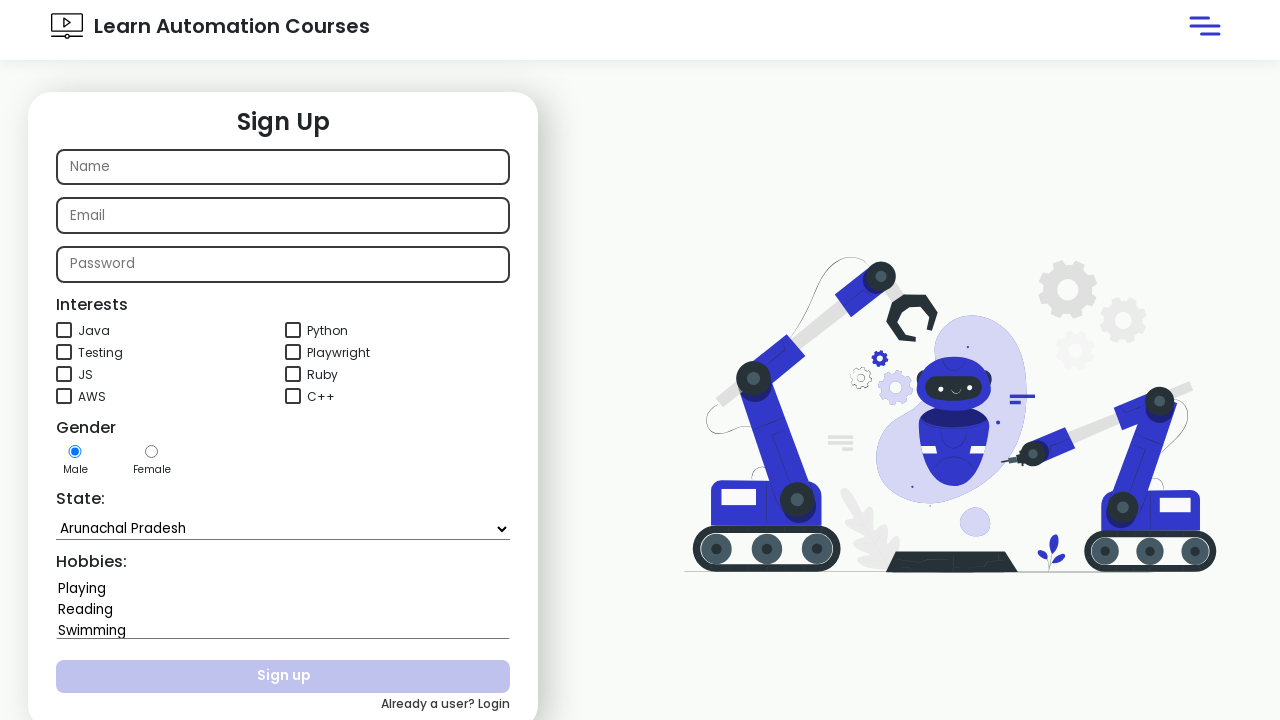

Retrieved all options from state dropdown
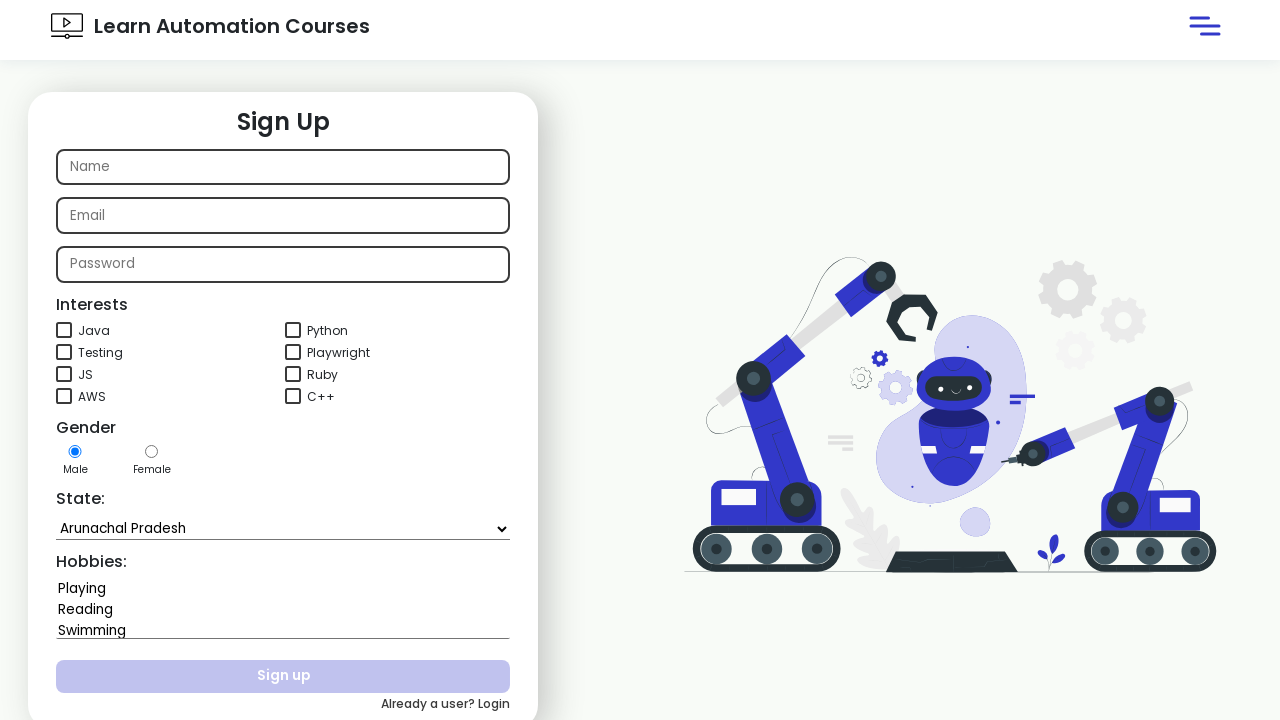

Verified 'Chandigarh' exists in state dropdown options
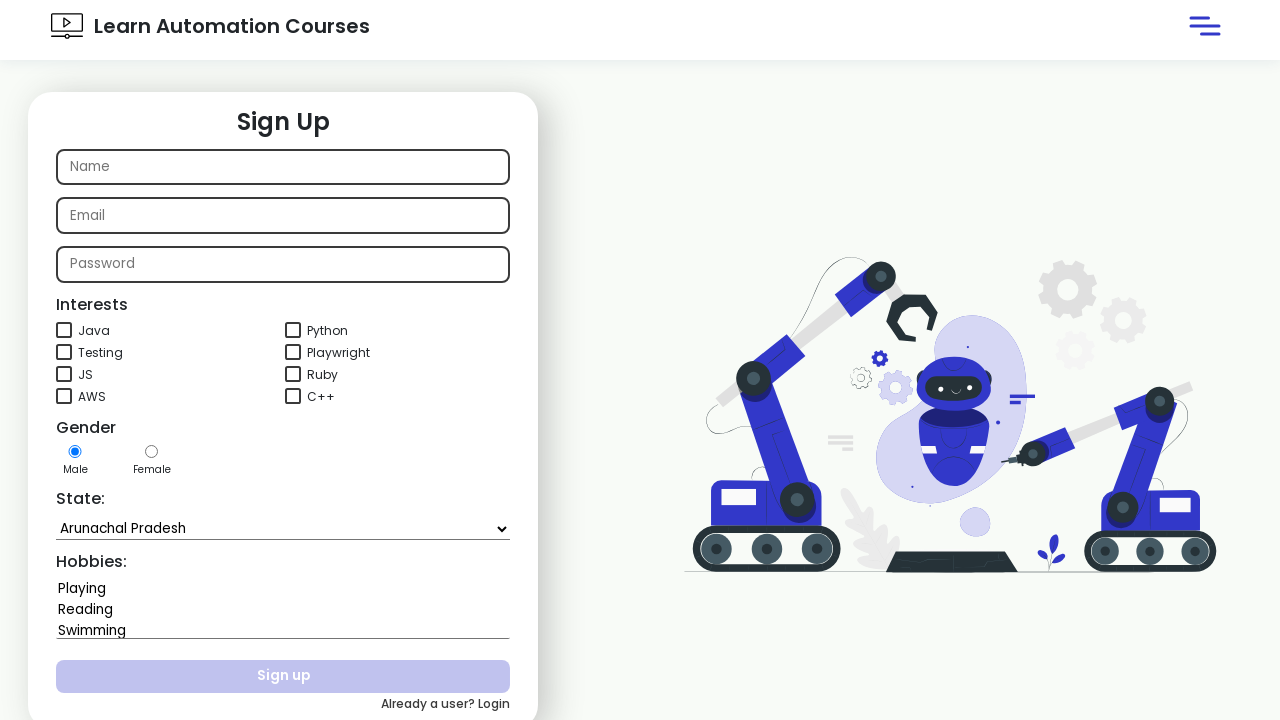

Assertion passed: 'Chandigarh' found in dropdown
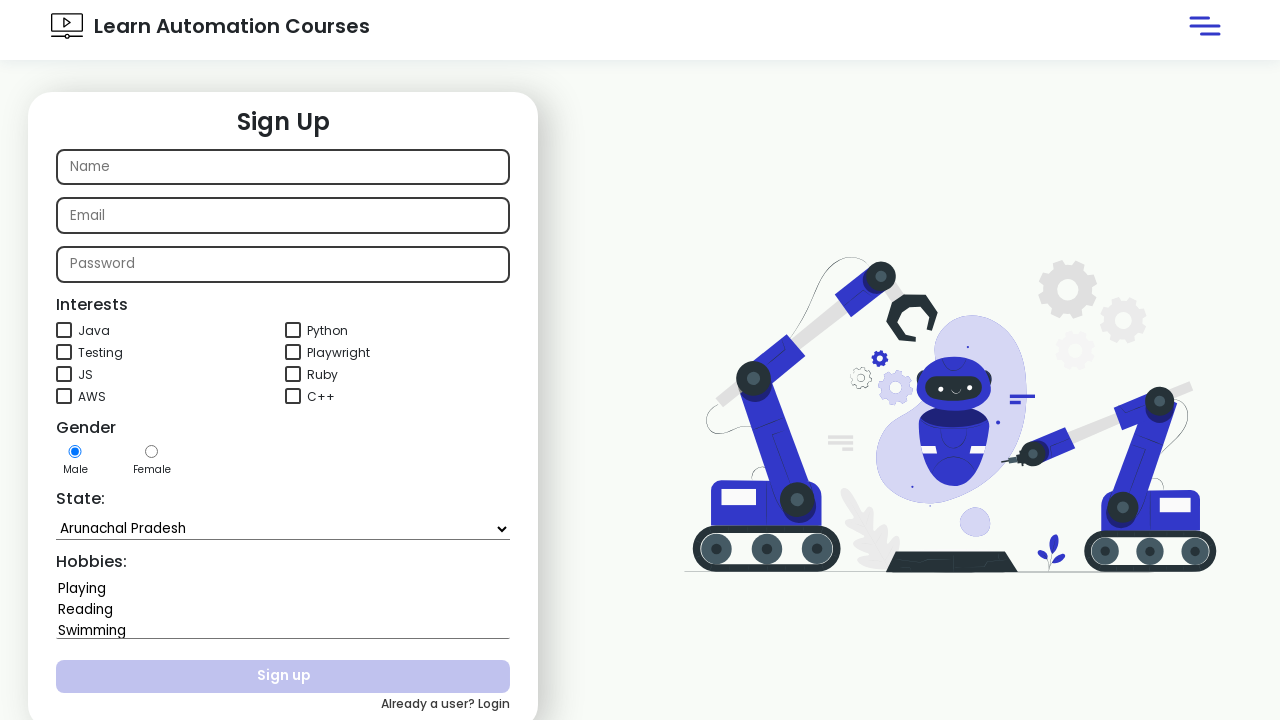

Selected 'Playing' and 'Swimming' from hobbies multi-select dropdown on #hobbies
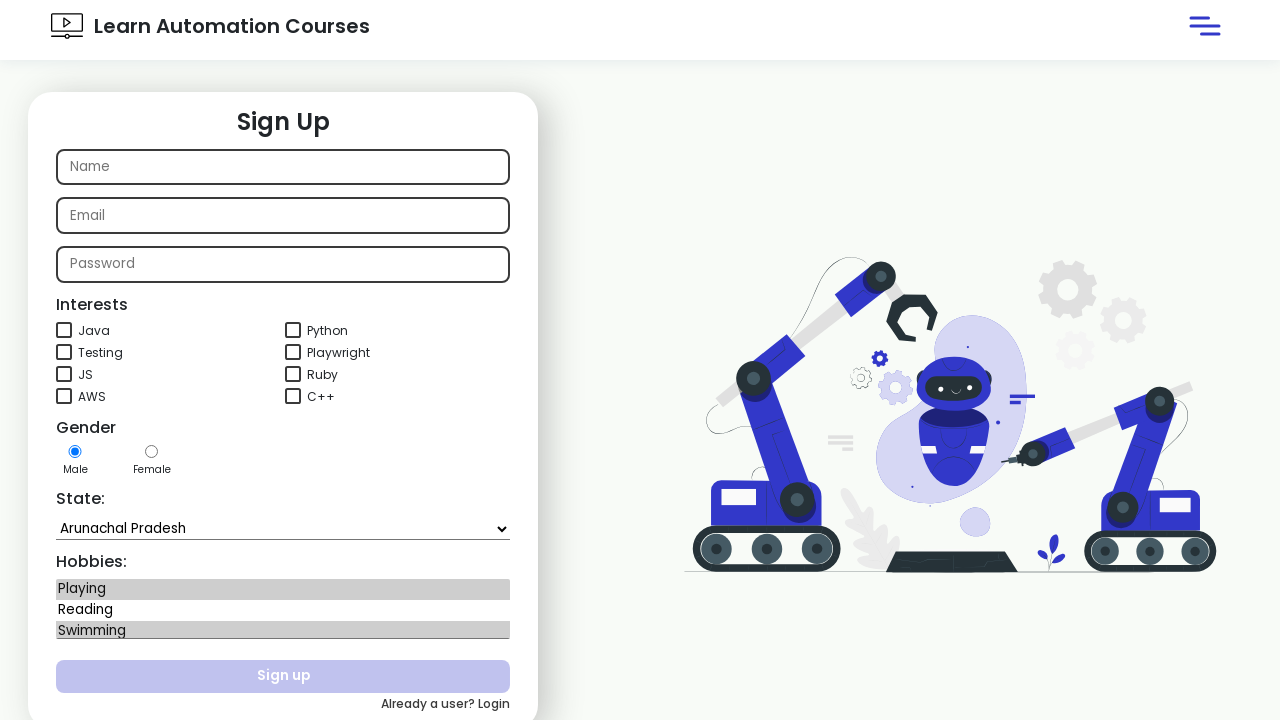

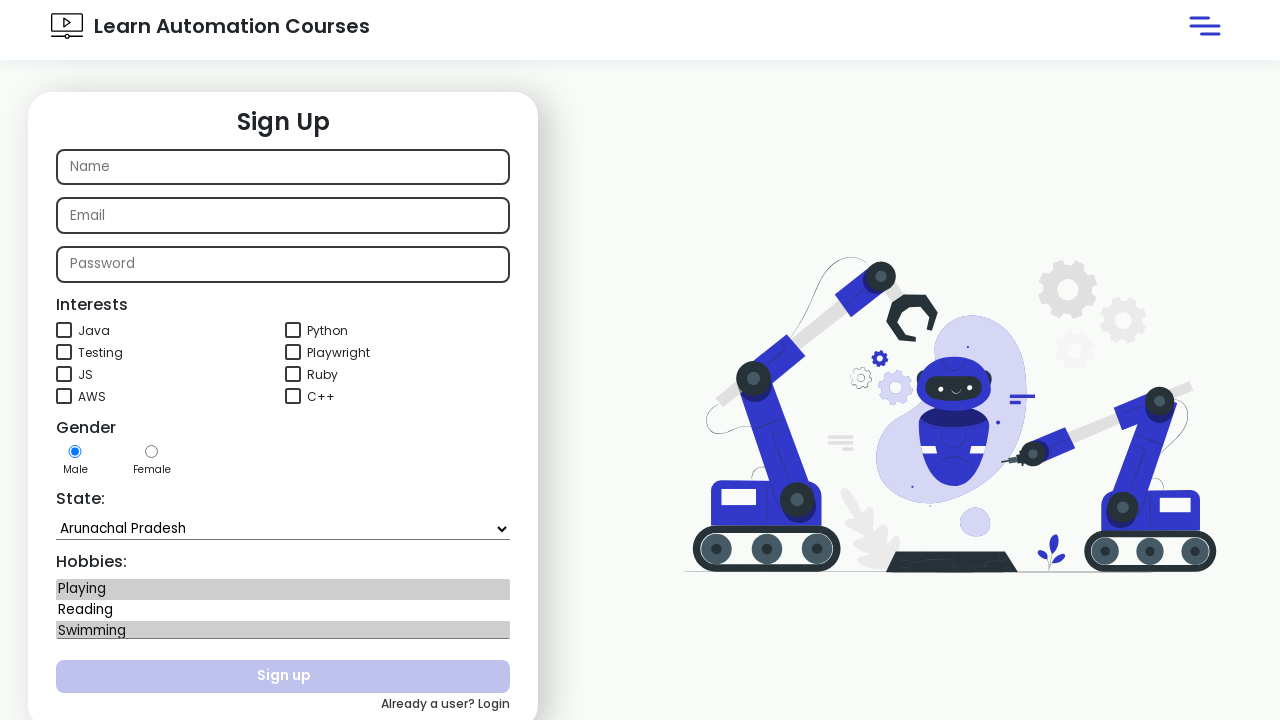